Tests the text box form on demoqa.com by filling in name, email, current address, and permanent address fields, then submitting the form.

Starting URL: https://demoqa.com/text-box

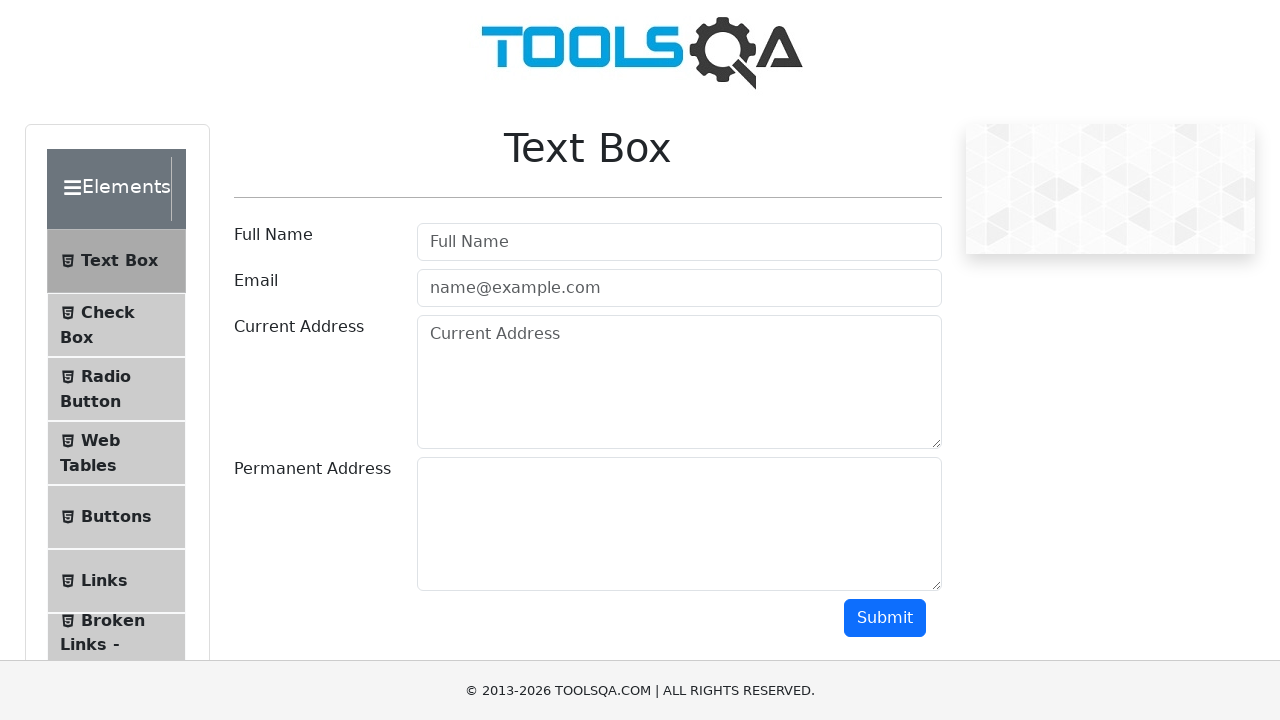

Filled name field with 'Adam Abshire' on #userName
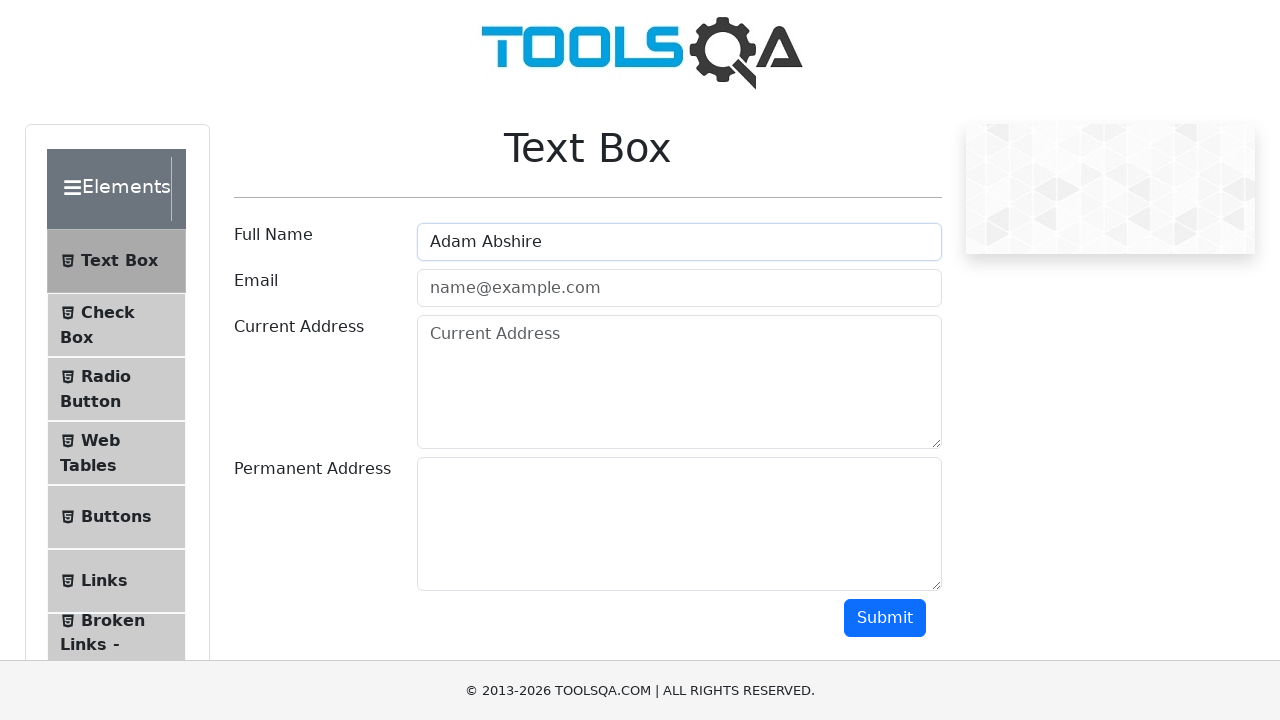

Filled email field with 'adam.abshire@gmail.com' on #userEmail
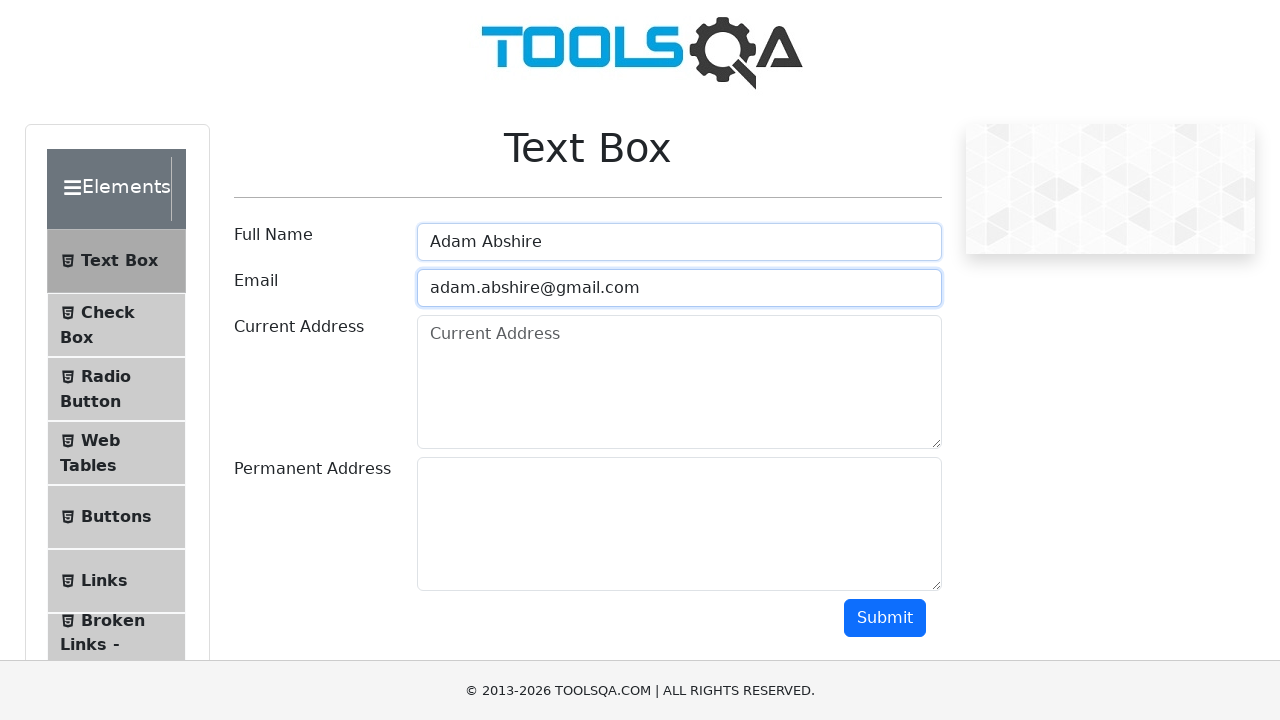

Filled current address field with '1 West Pratt Street Baltimore MD 21201' on #currentAddress
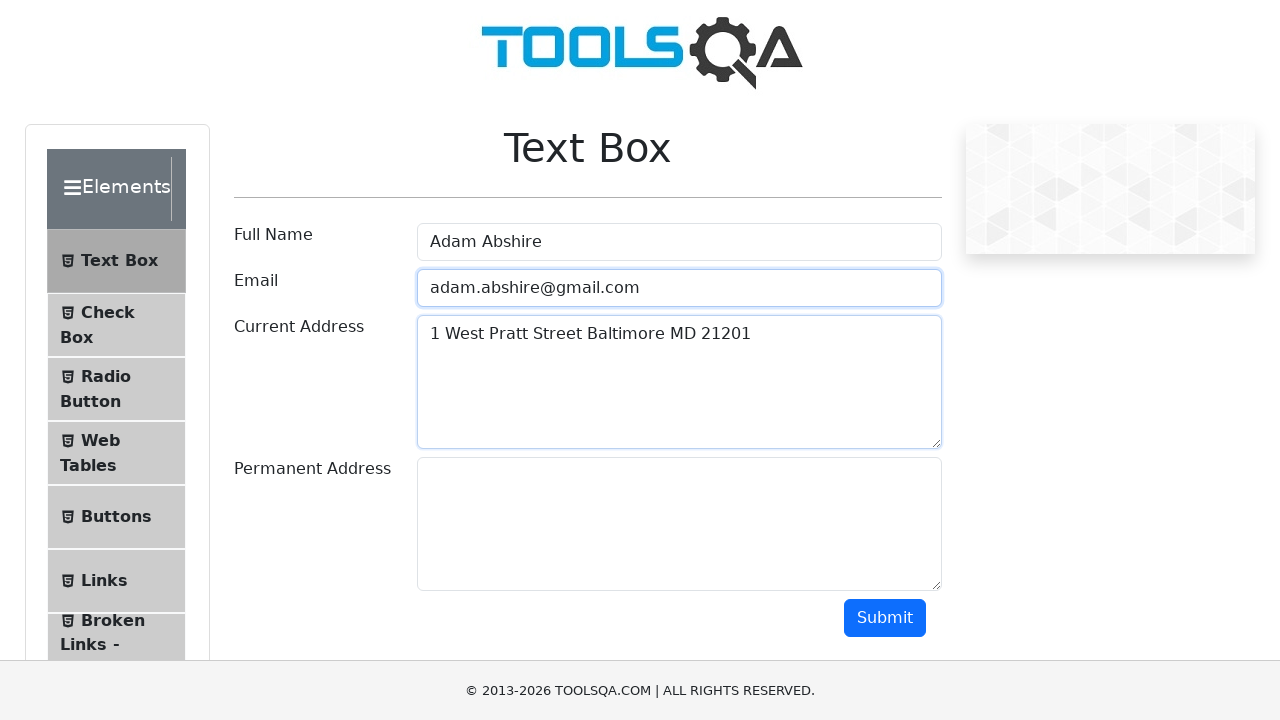

Filled permanent address field with '10 Mt. Washington Blvd Baltimore MD 21202' on #permanentAddress
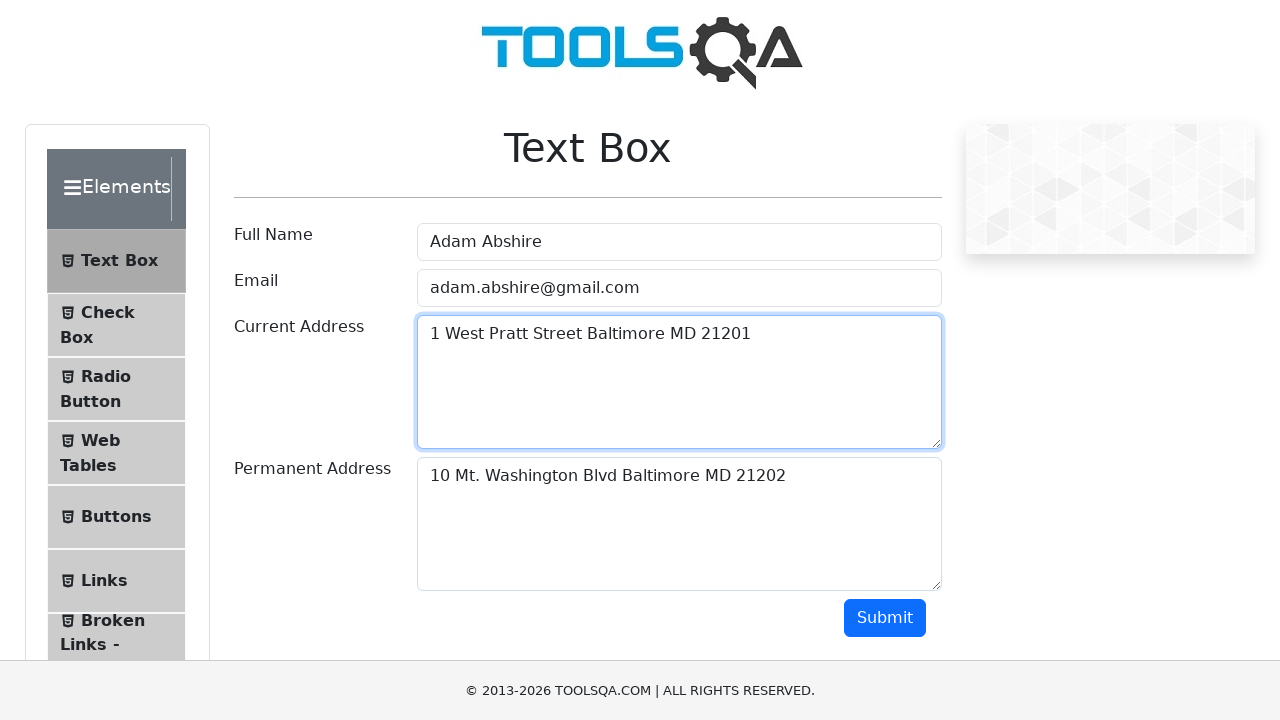

Clicked submit button to submit the text box form at (885, 618) on #submit
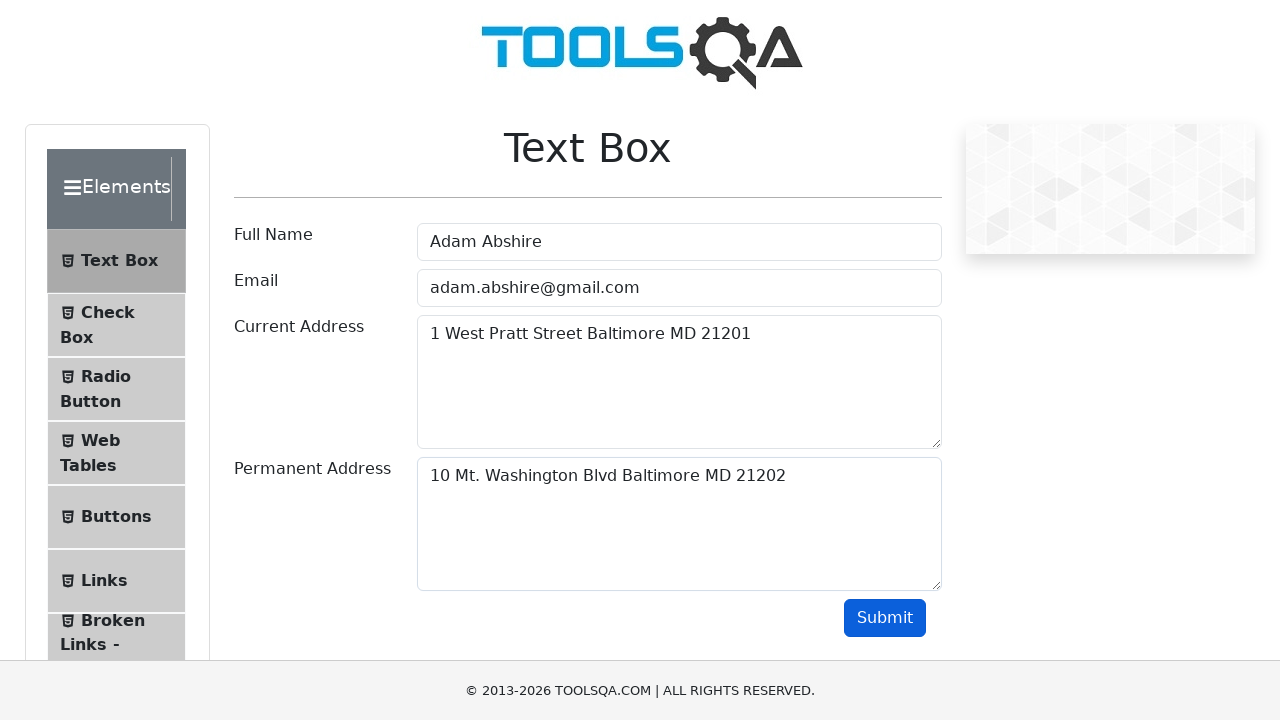

Form submission output appeared on the page
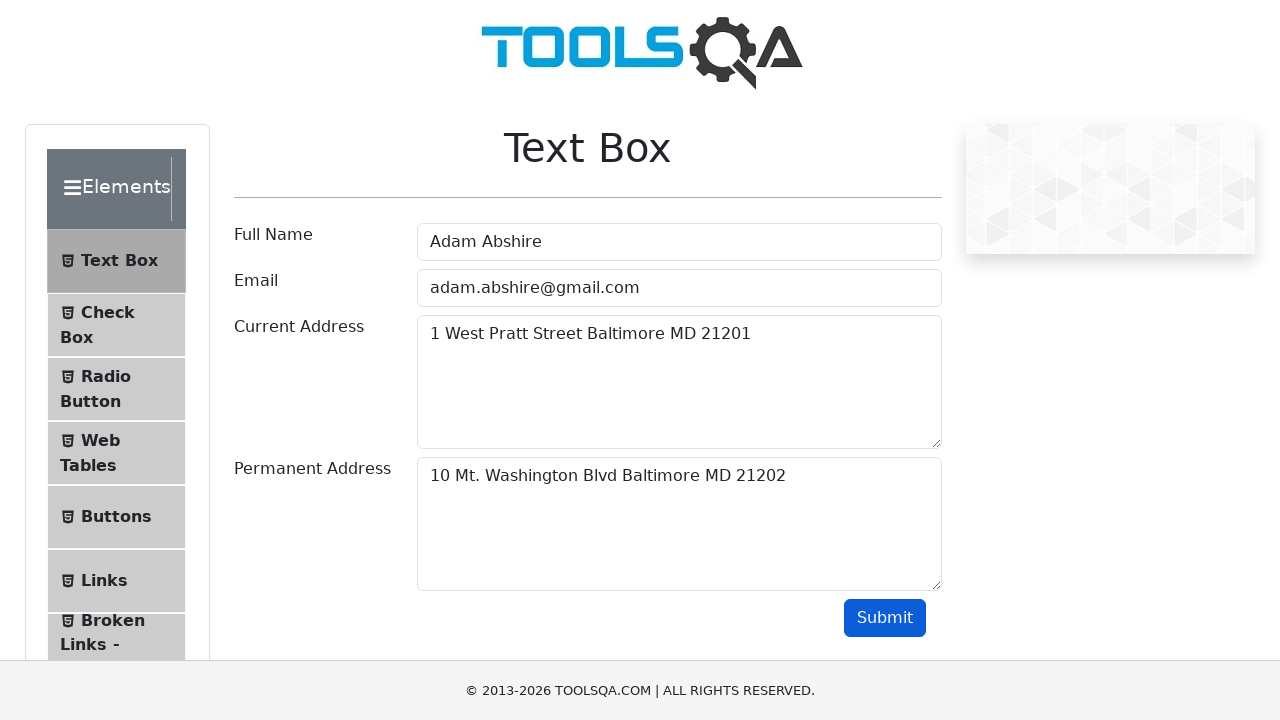

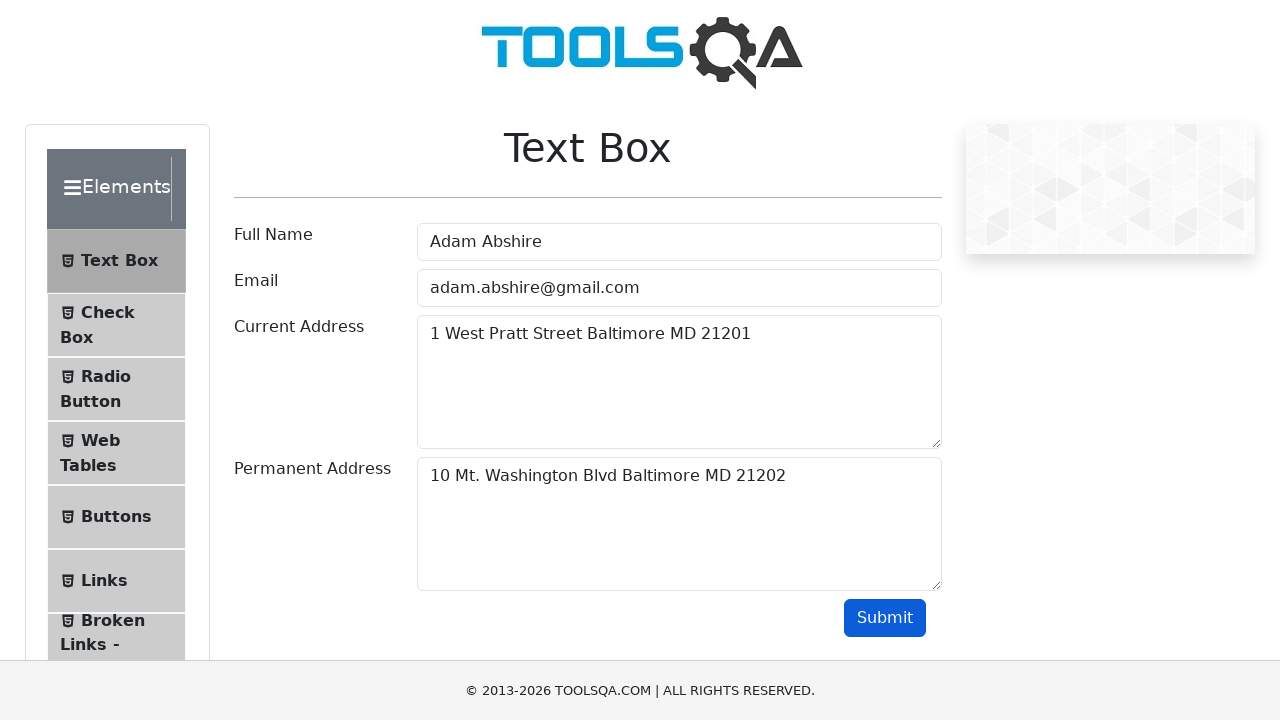